Tests search functionality by entering a search term and verifying the results page title

Starting URL: http://intershop5.skillbox.ru/

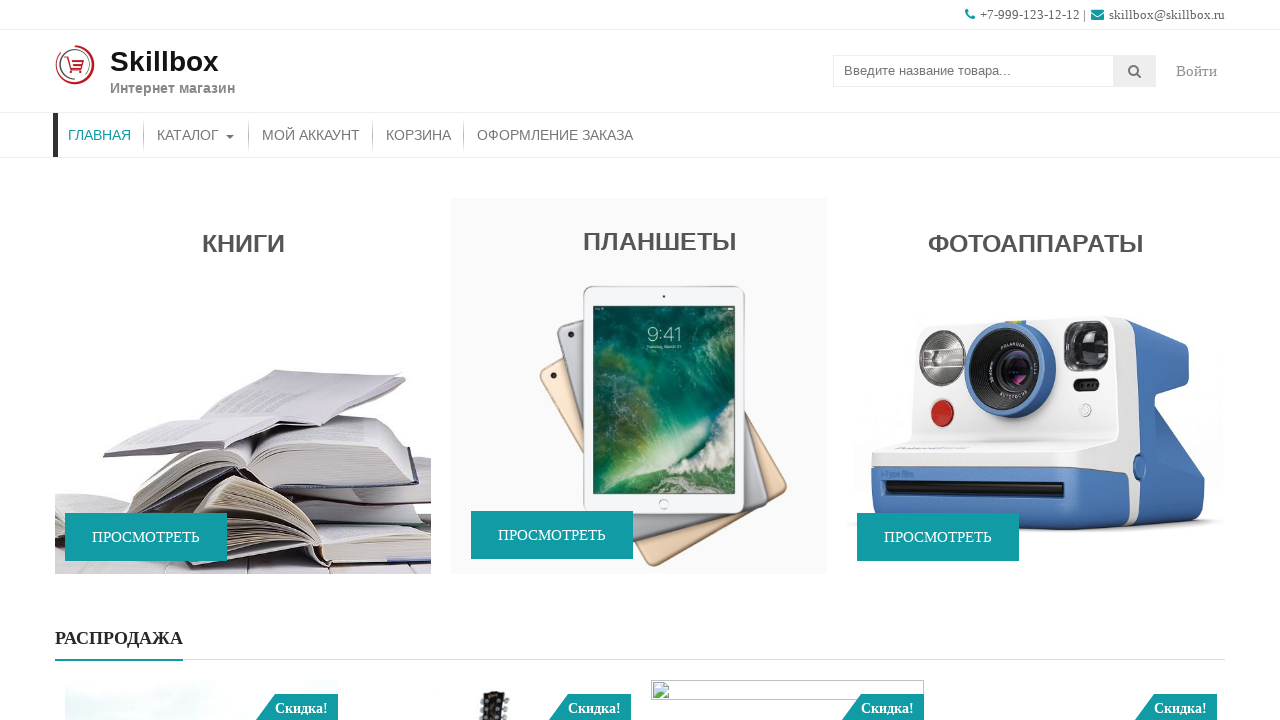

Filled search field with 'телефон' on .search-field
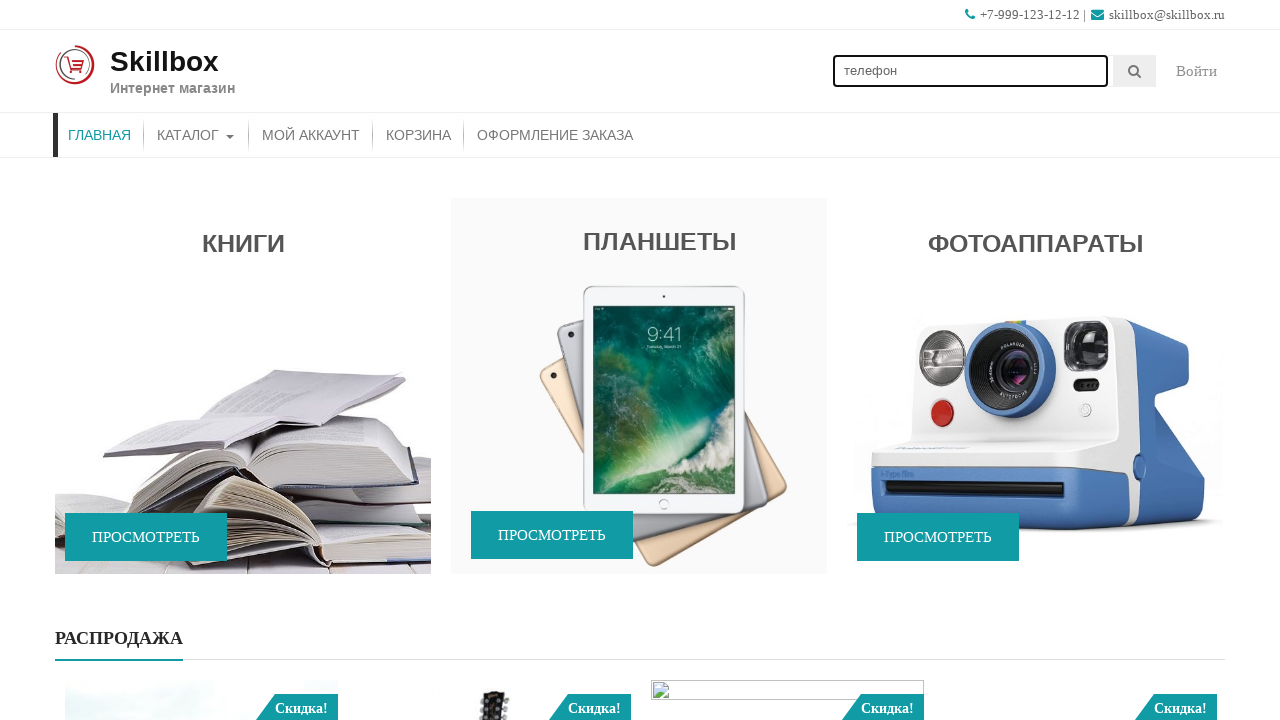

Pressed Enter to submit search on .search-field
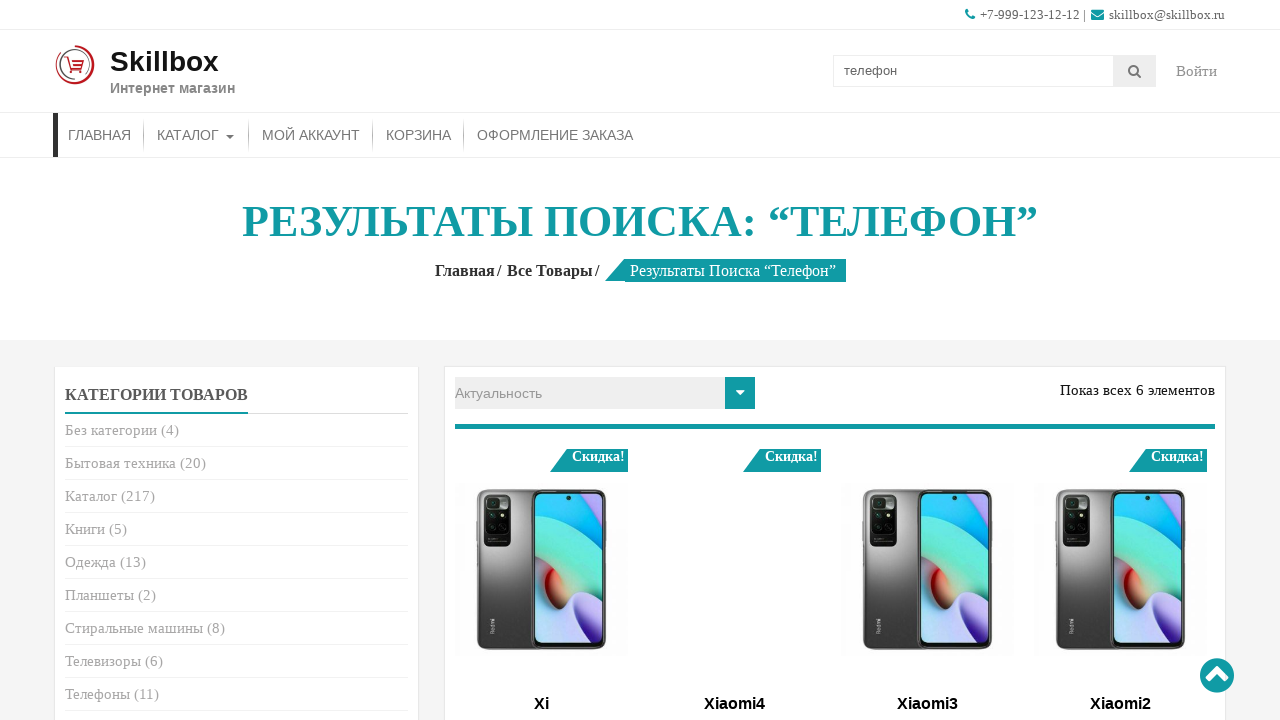

Search results page loaded with entry titles visible
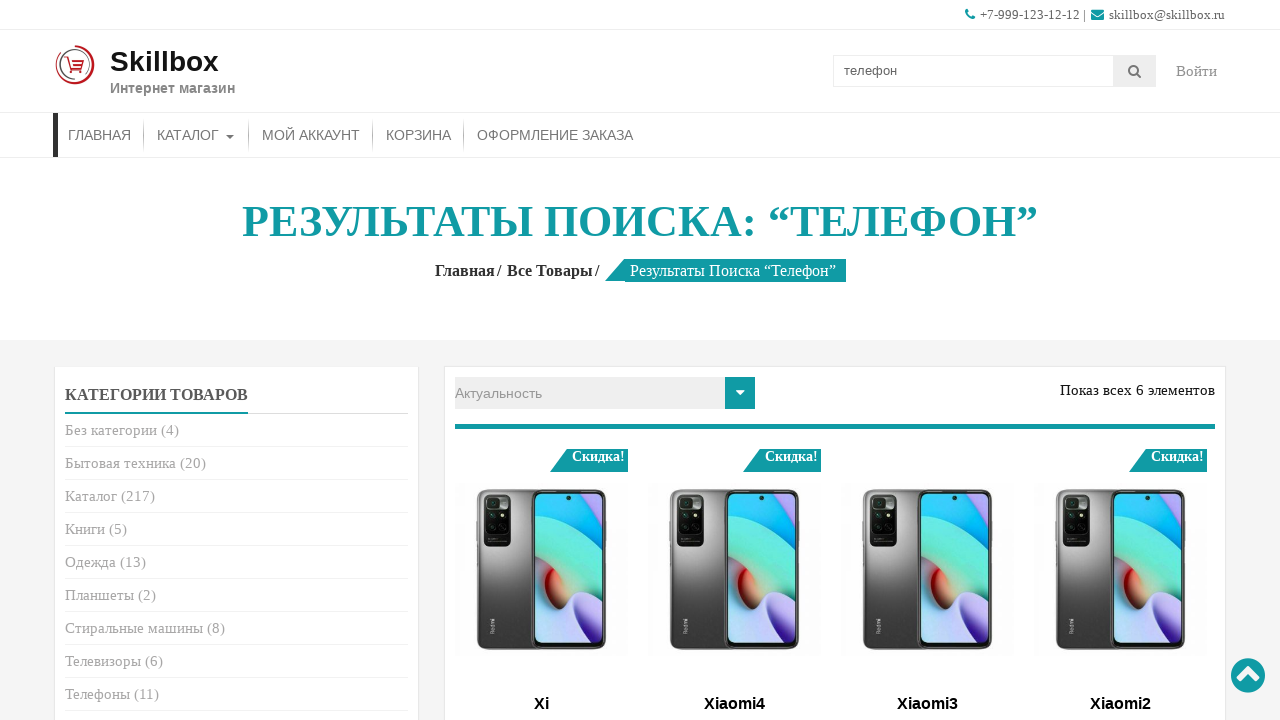

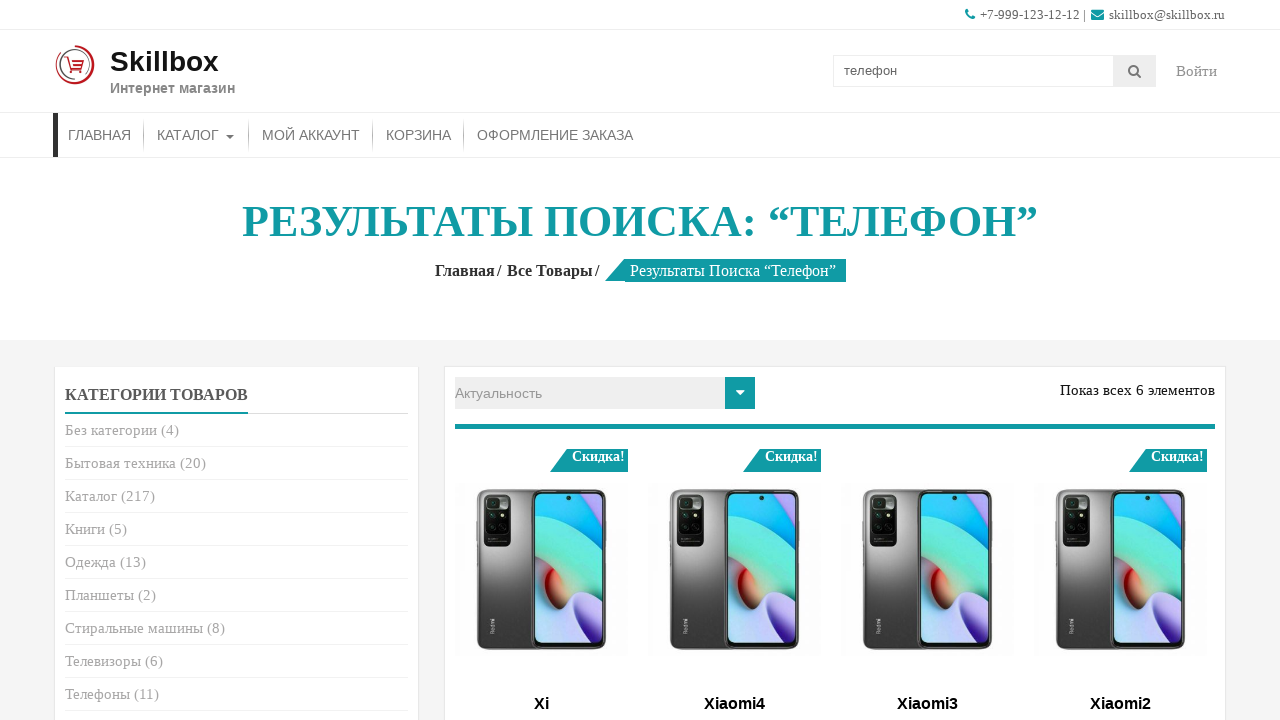